Navigates to OrangeHRM demo site and verifies the login branding logo is present

Starting URL: https://opensource-demo.orangehrmlive.com/

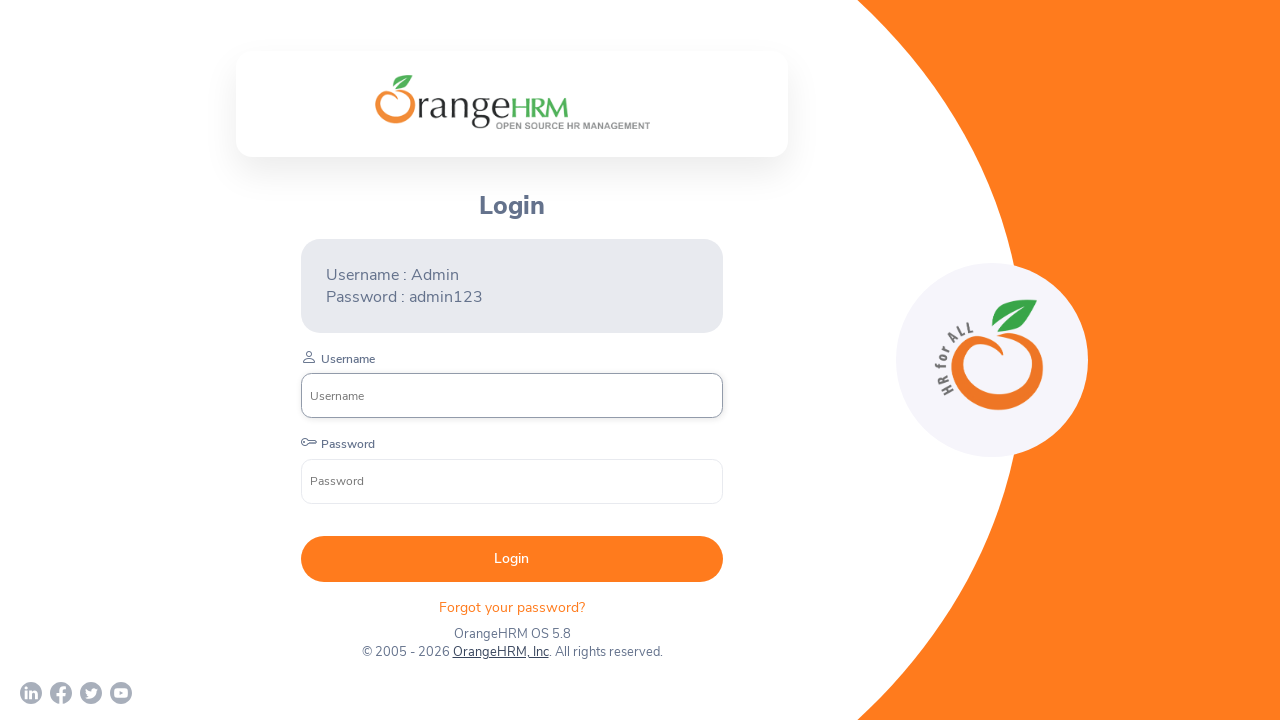

Waited for login branding logo to be visible
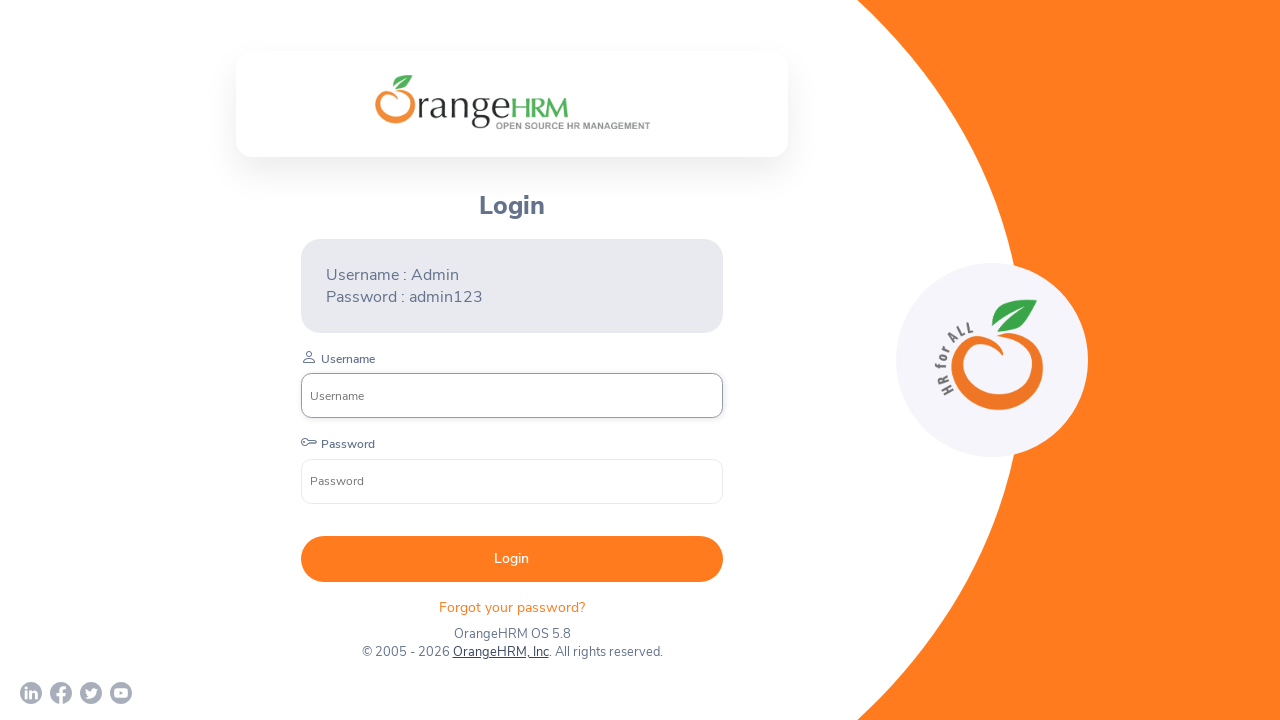

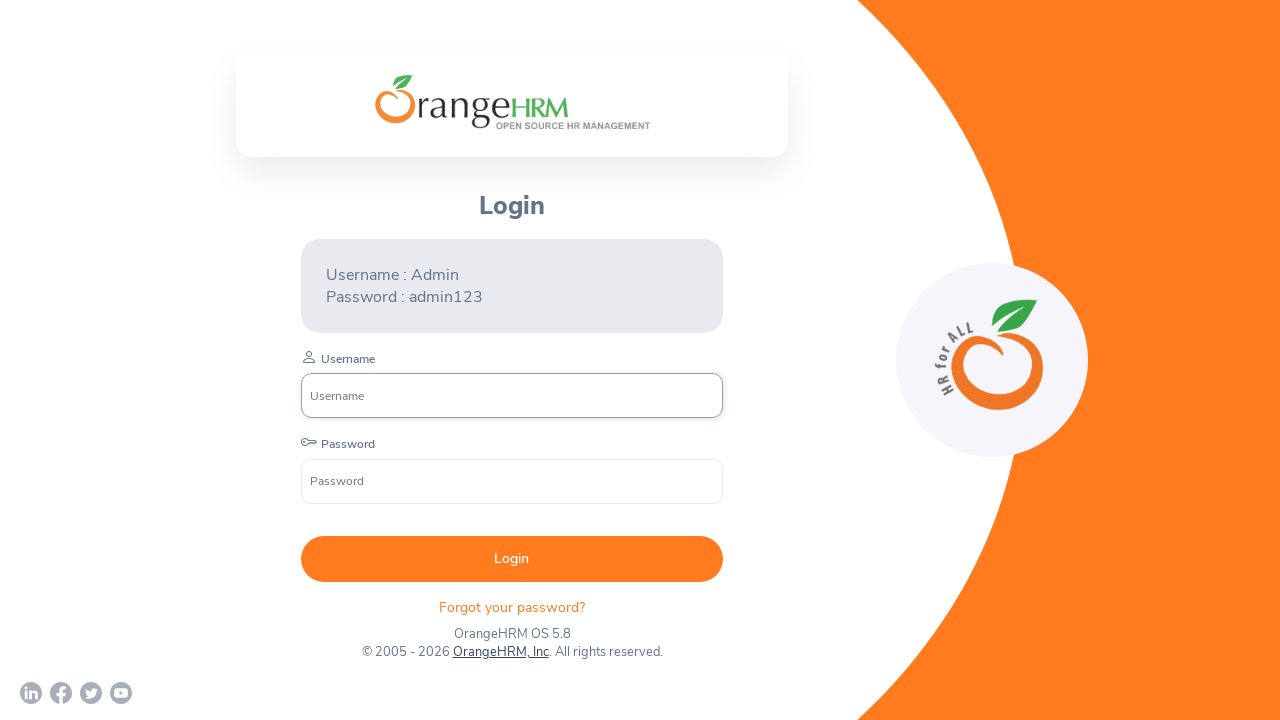